Navigates to Platzi website and verifies the page loads successfully

Starting URL: https://www.platzi.com

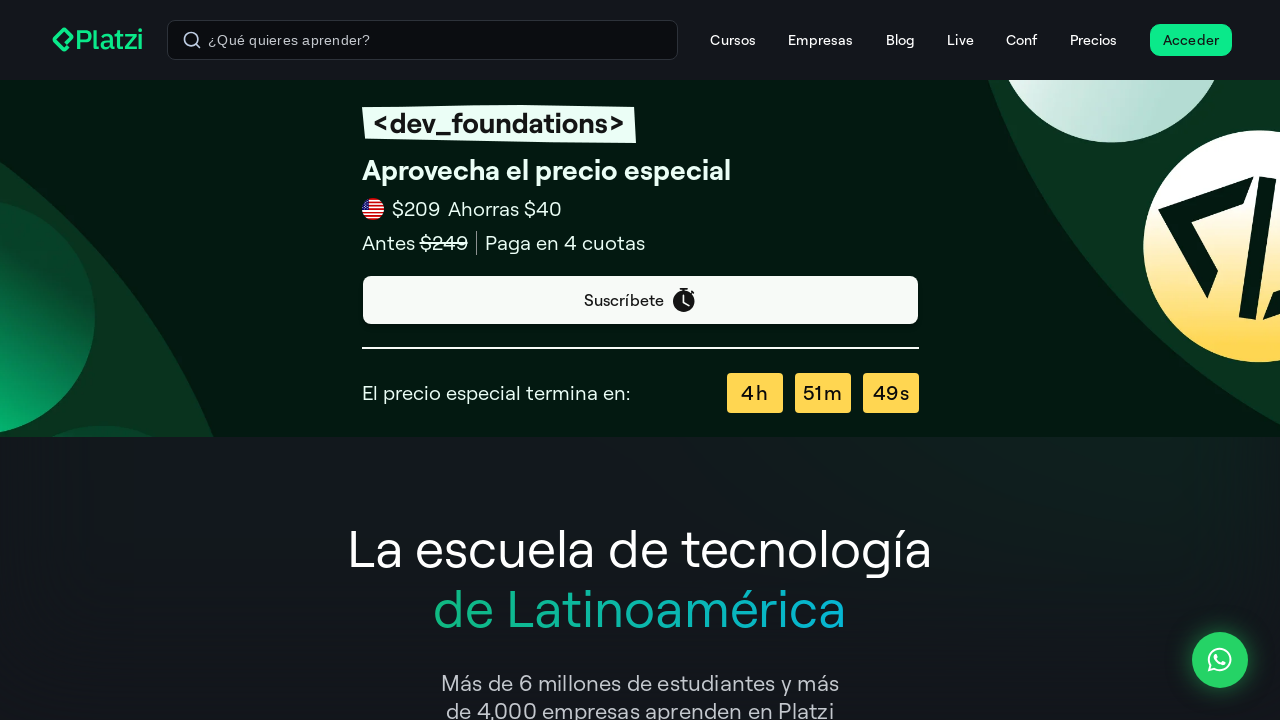

Page DOM content loaded
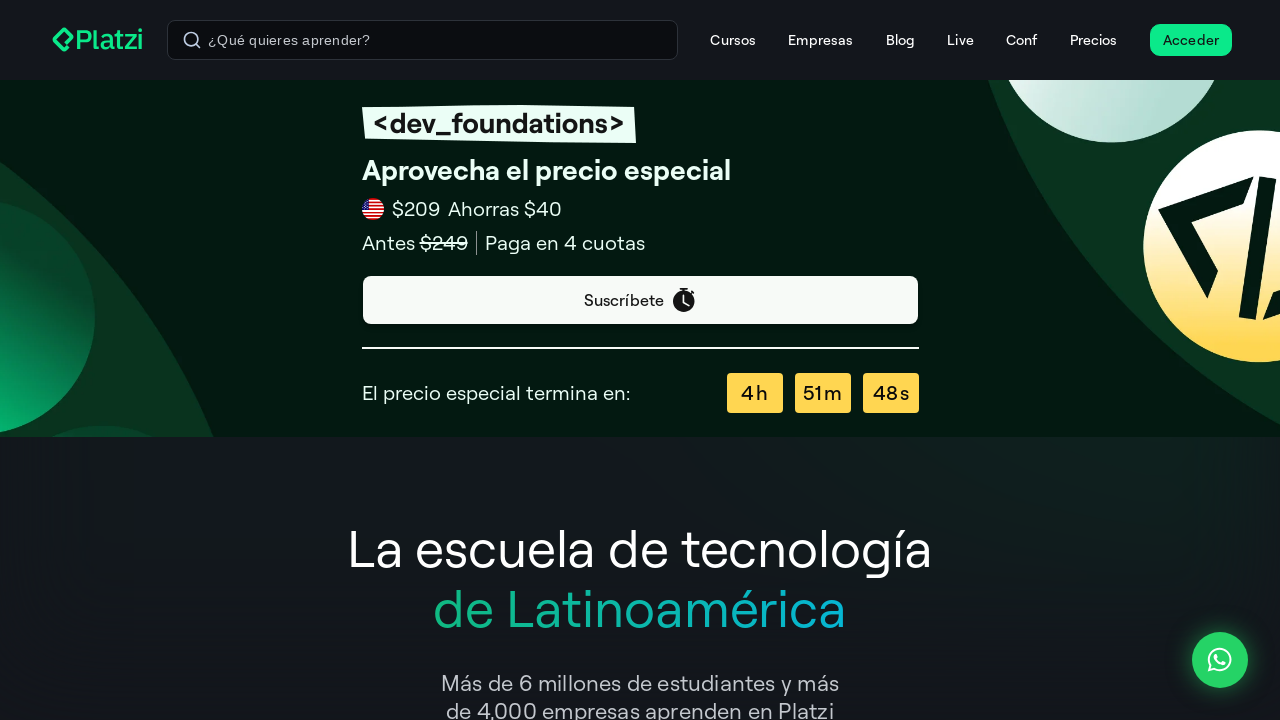

Body element found - Platzi page loaded successfully
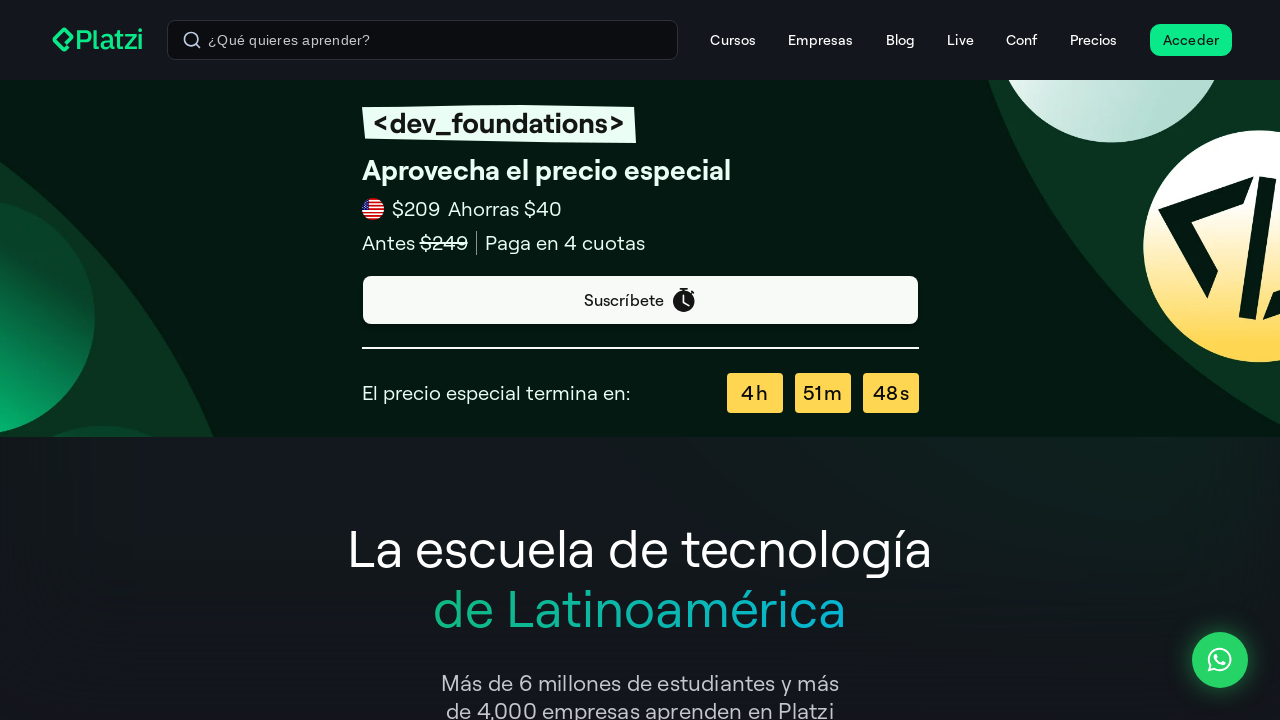

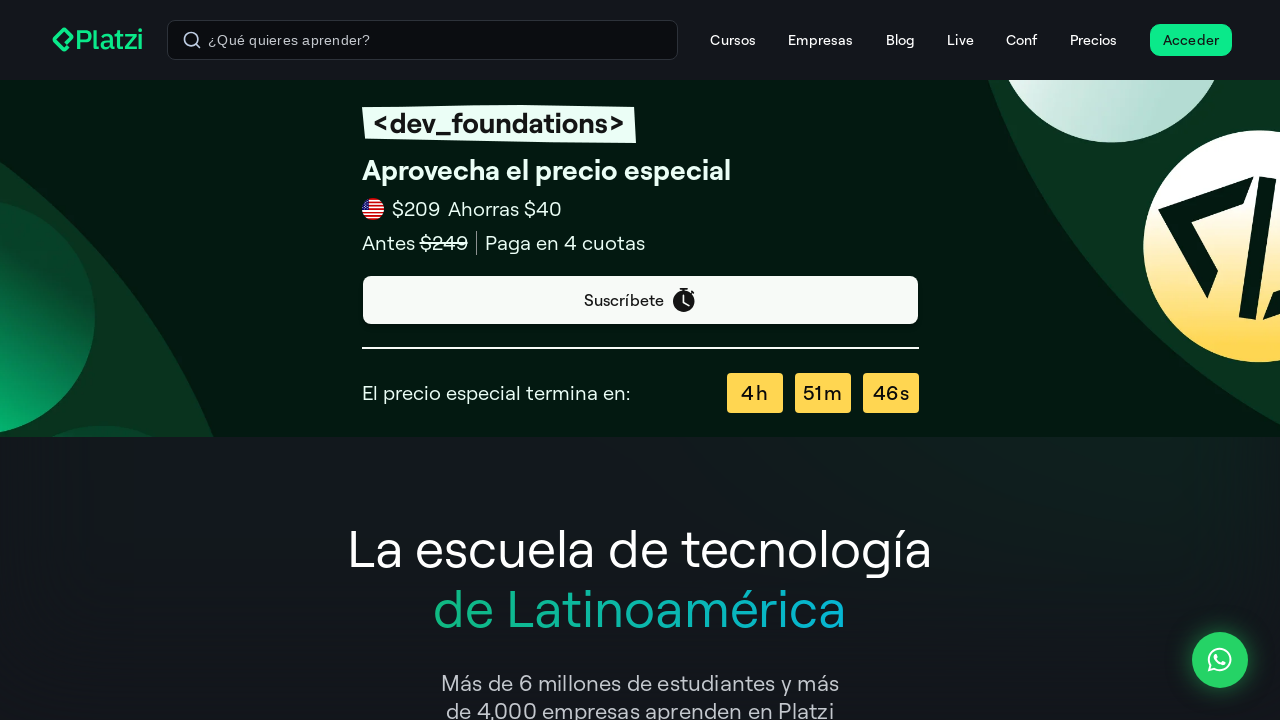